Tests jQuery UI selectmenu custom dropdown by selecting different numeric values from the dropdown and verifying the selected value is displayed correctly.

Starting URL: https://jqueryui.com/resources/demos/selectmenu/default.html

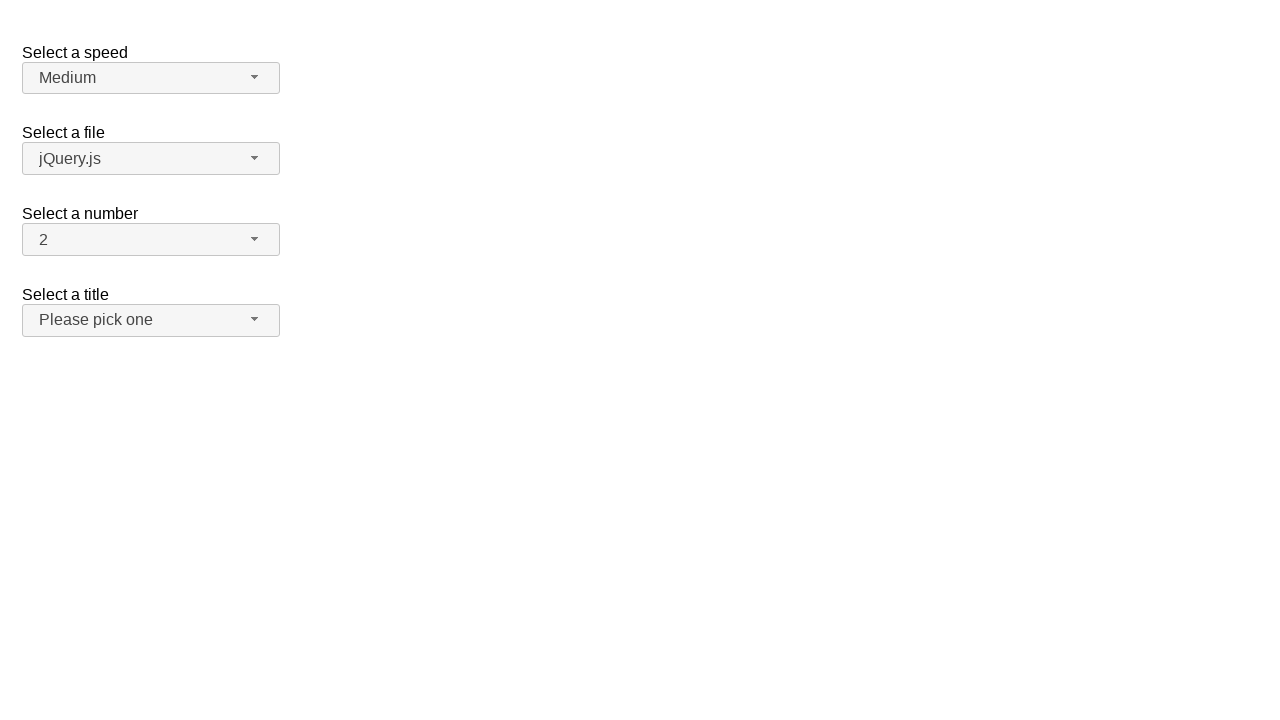

Clicked number dropdown button to open menu at (151, 240) on xpath=//span[@id='number-button']
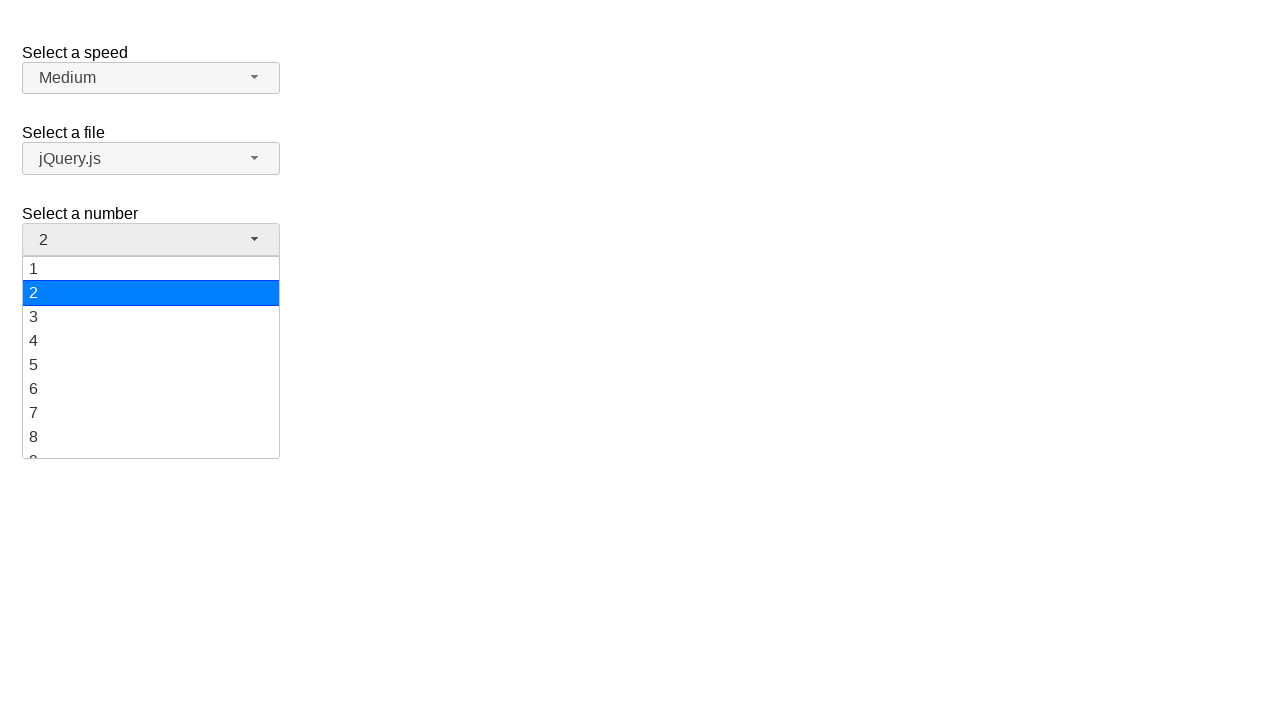

Waited for number dropdown menu to appear
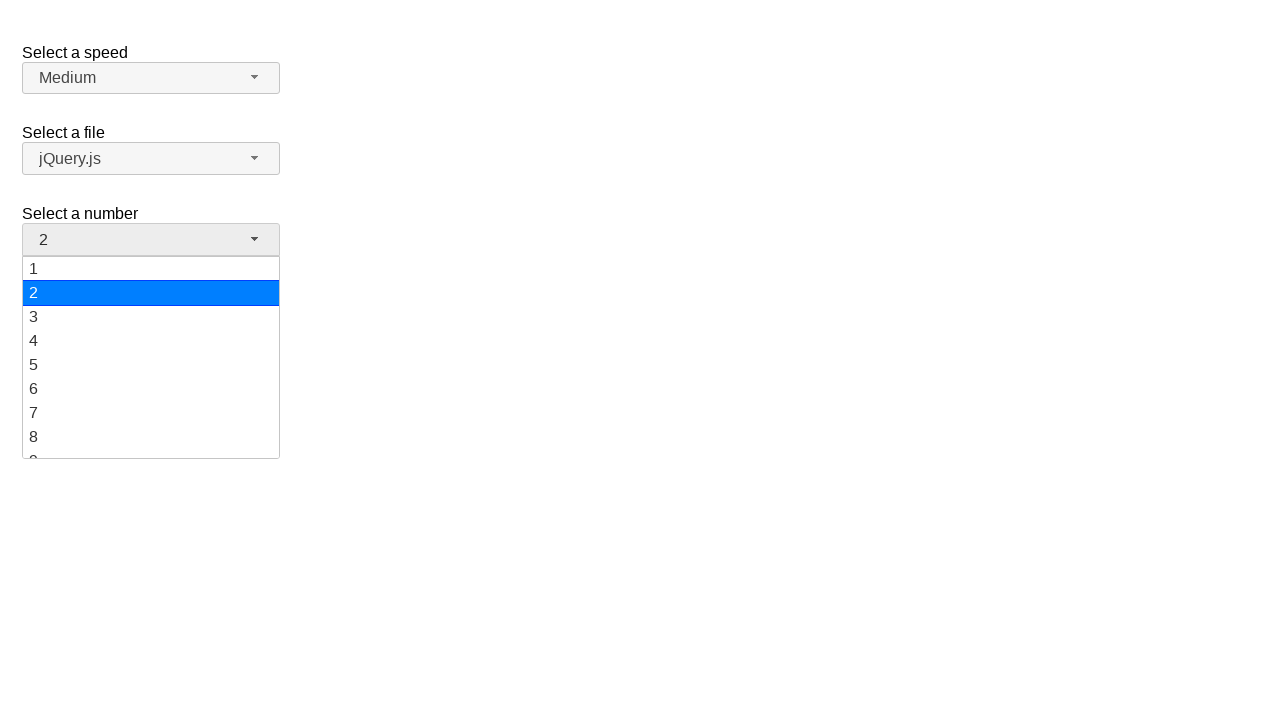

Selected '13' from the dropdown menu at (151, 357) on xpath=//ul[@id='number-menu']//div[text()='13']
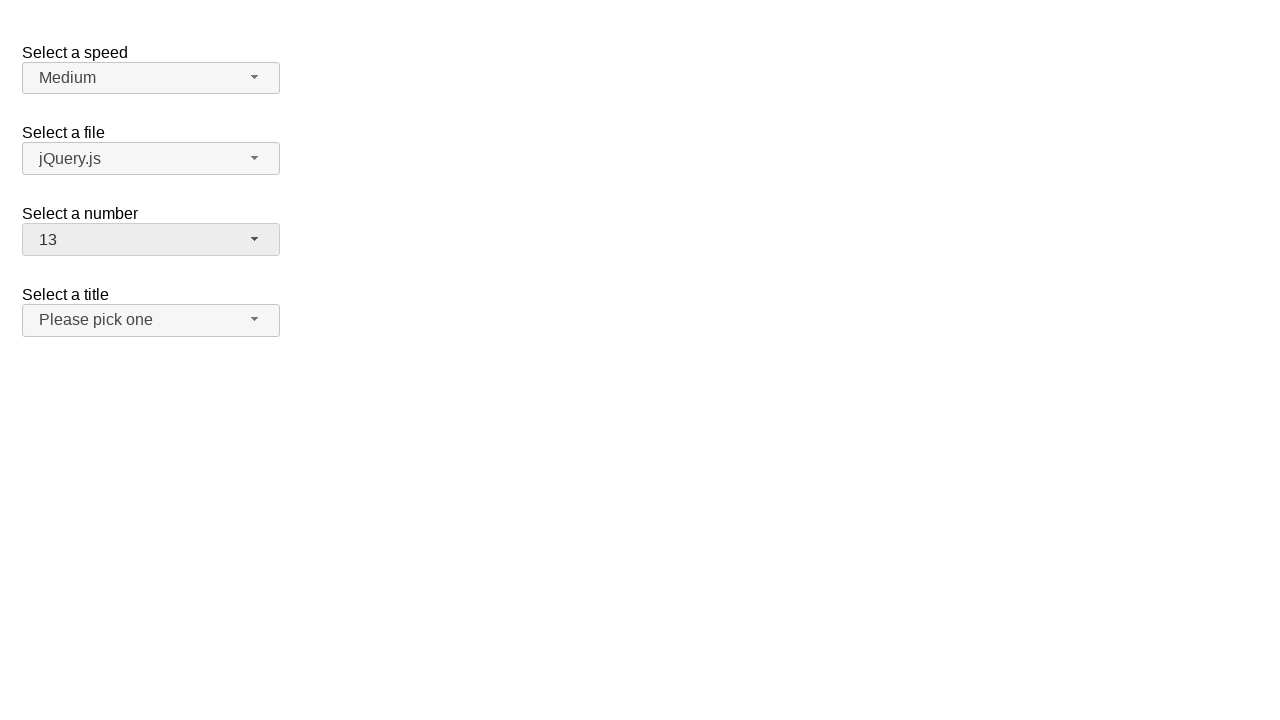

Retrieved selected value from dropdown
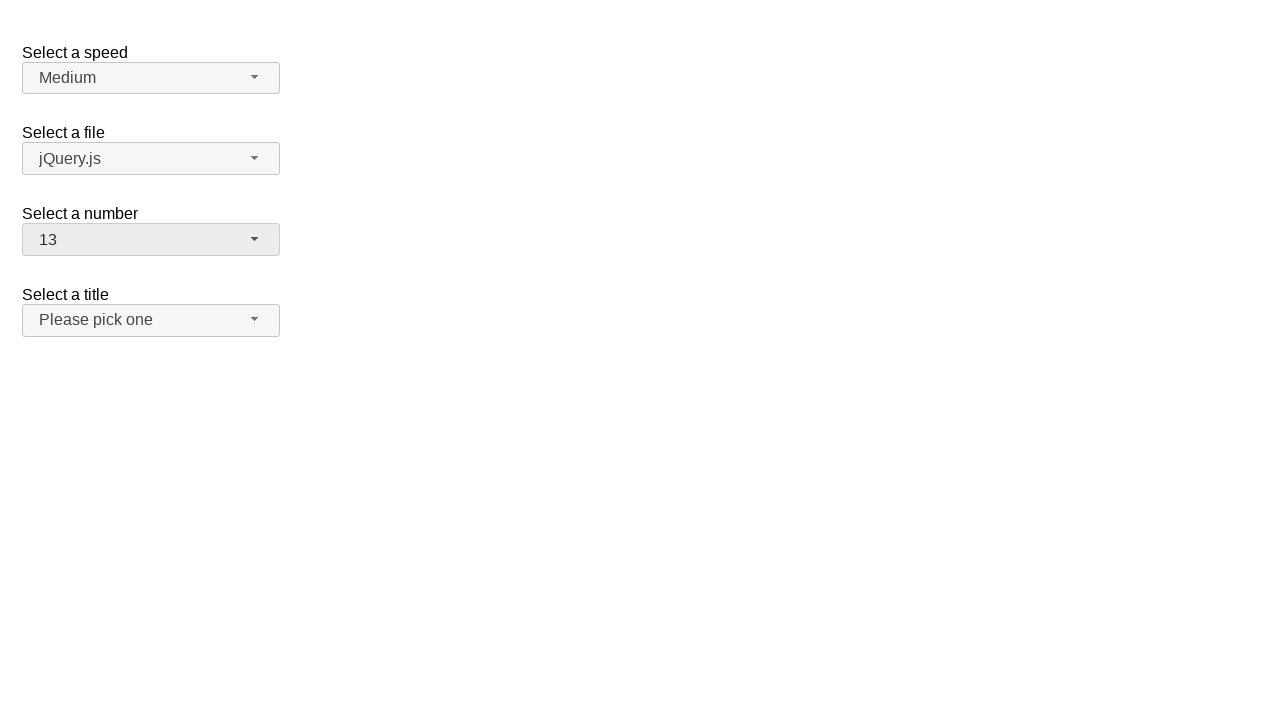

Verified that '13' is displayed as the selected value
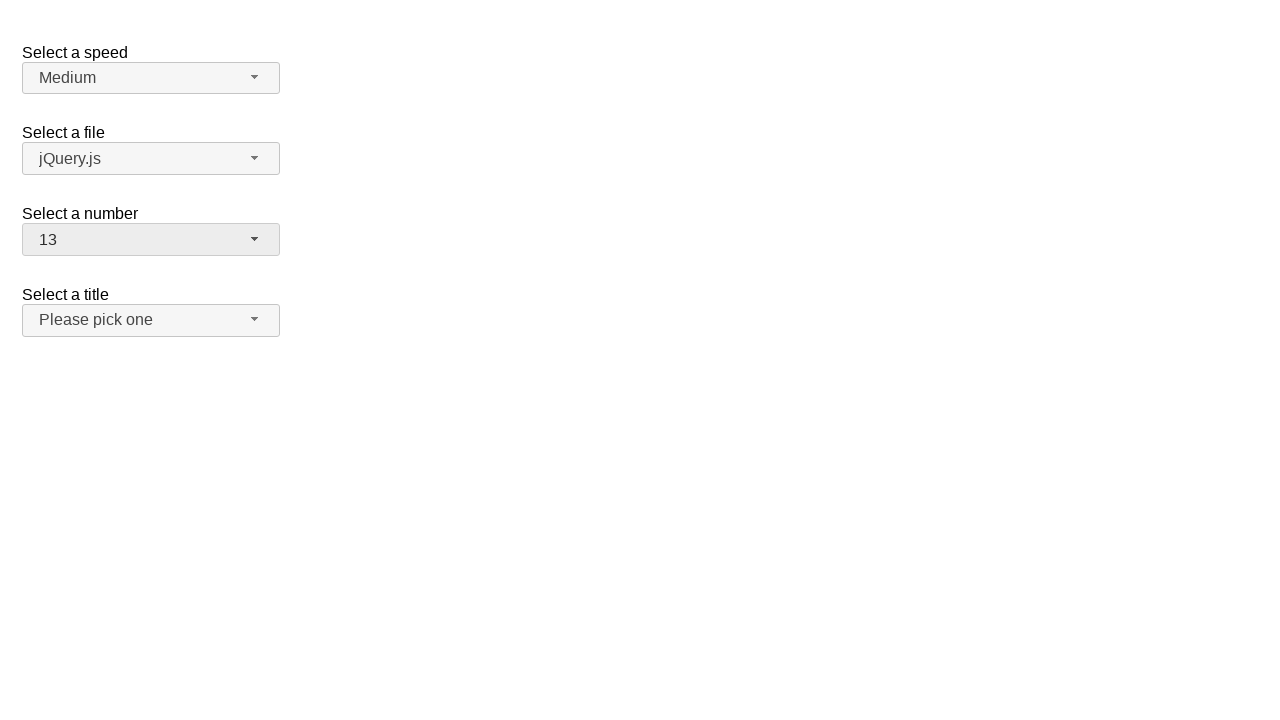

Clicked number dropdown button to open menu at (151, 240) on xpath=//span[@id='number-button']
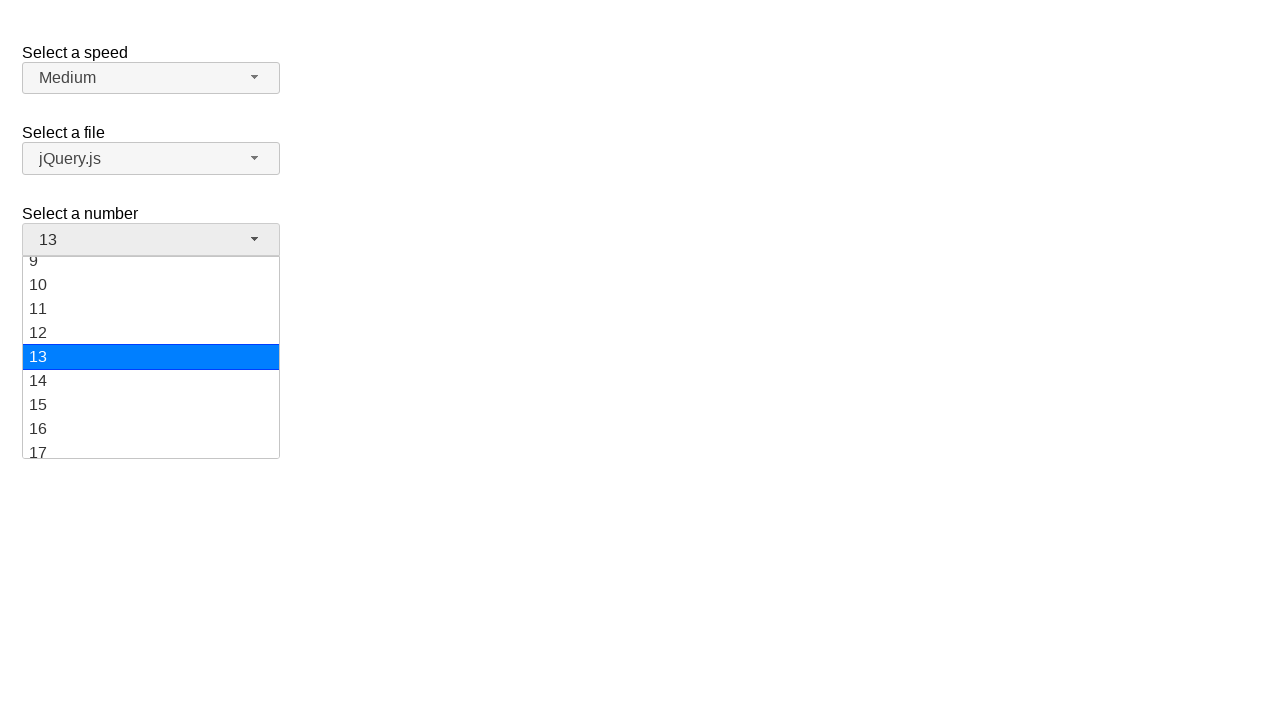

Waited for number dropdown menu to appear
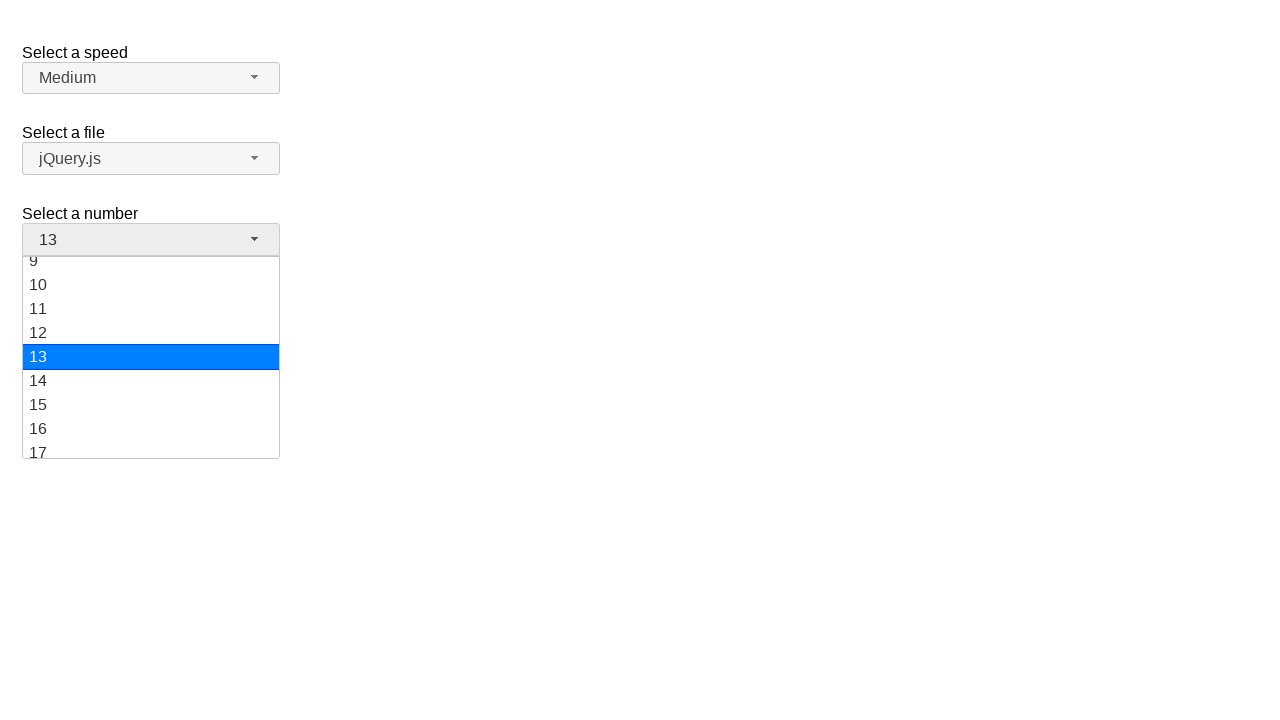

Selected '1' from the dropdown menu at (151, 269) on xpath=//ul[@id='number-menu']//div[text()='1']
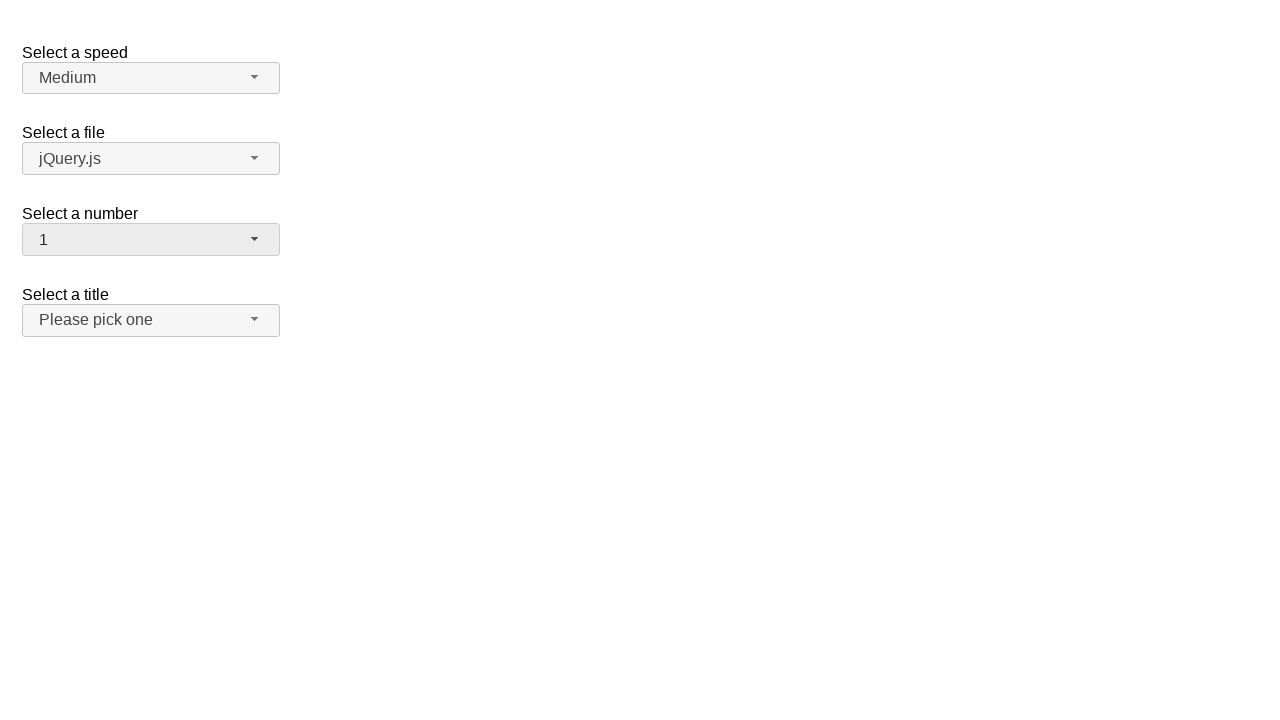

Retrieved selected value from dropdown
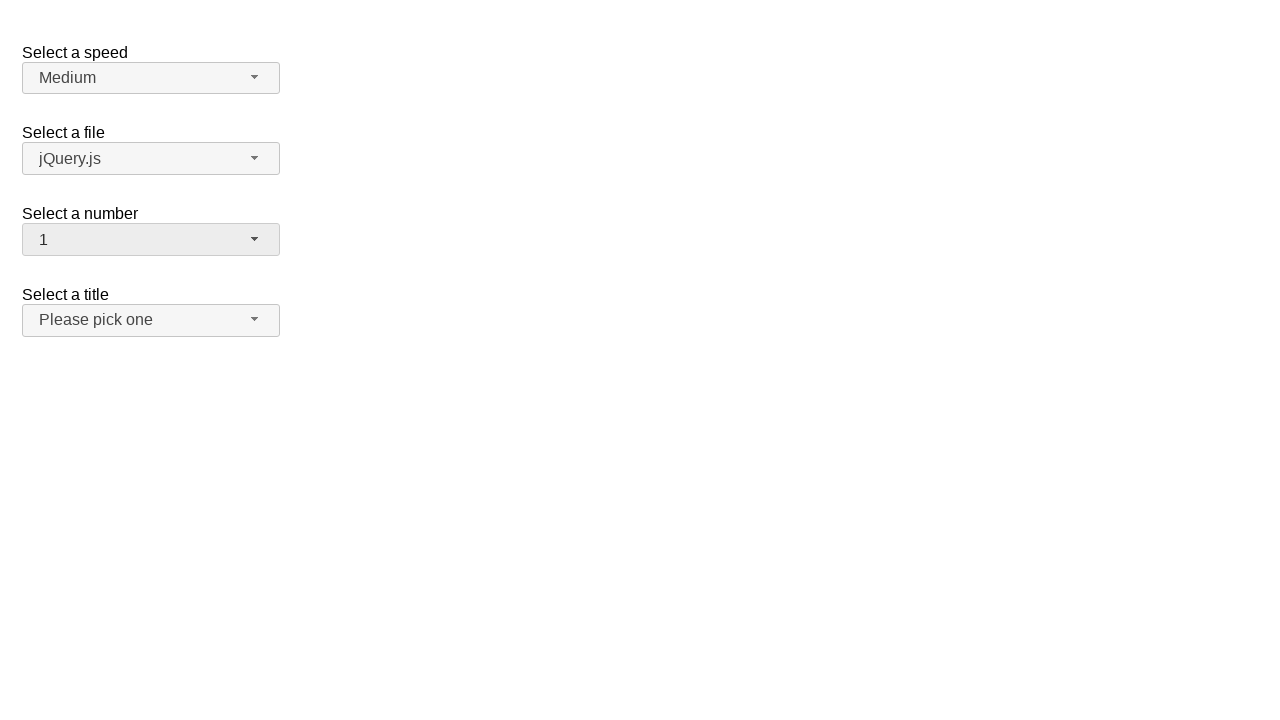

Verified that '1' is displayed as the selected value
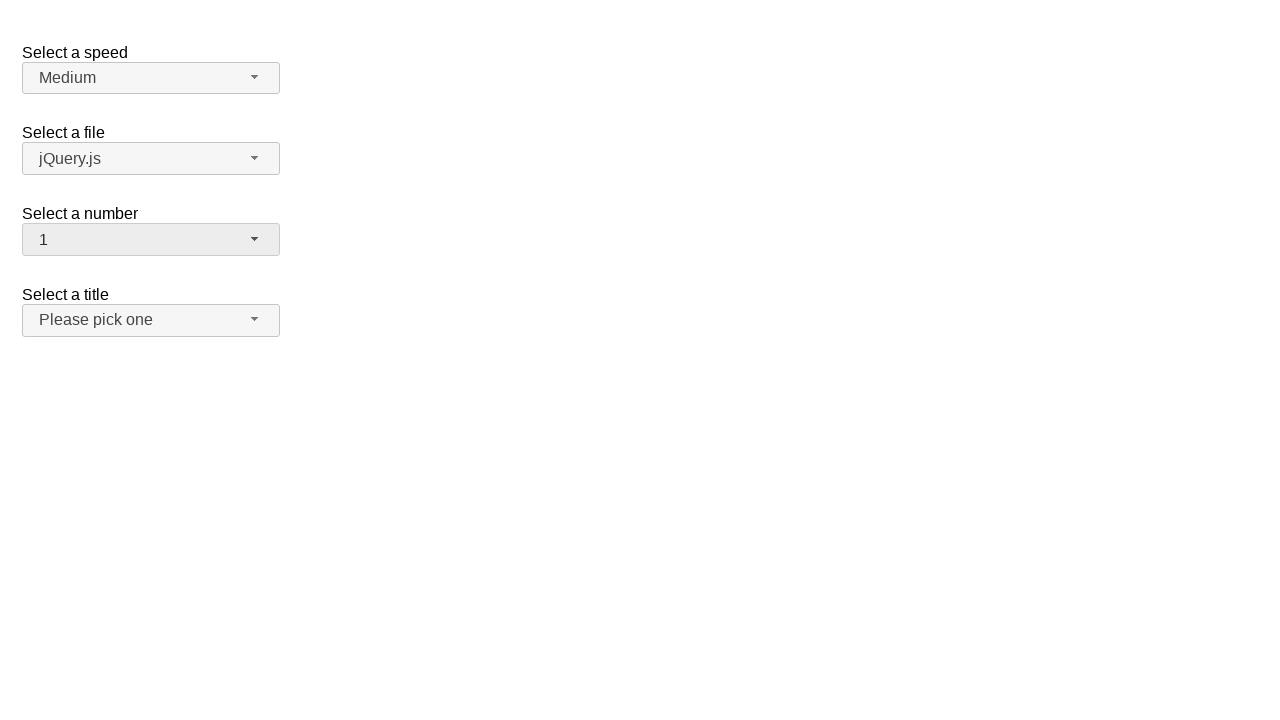

Clicked number dropdown button to open menu at (151, 240) on xpath=//span[@id='number-button']
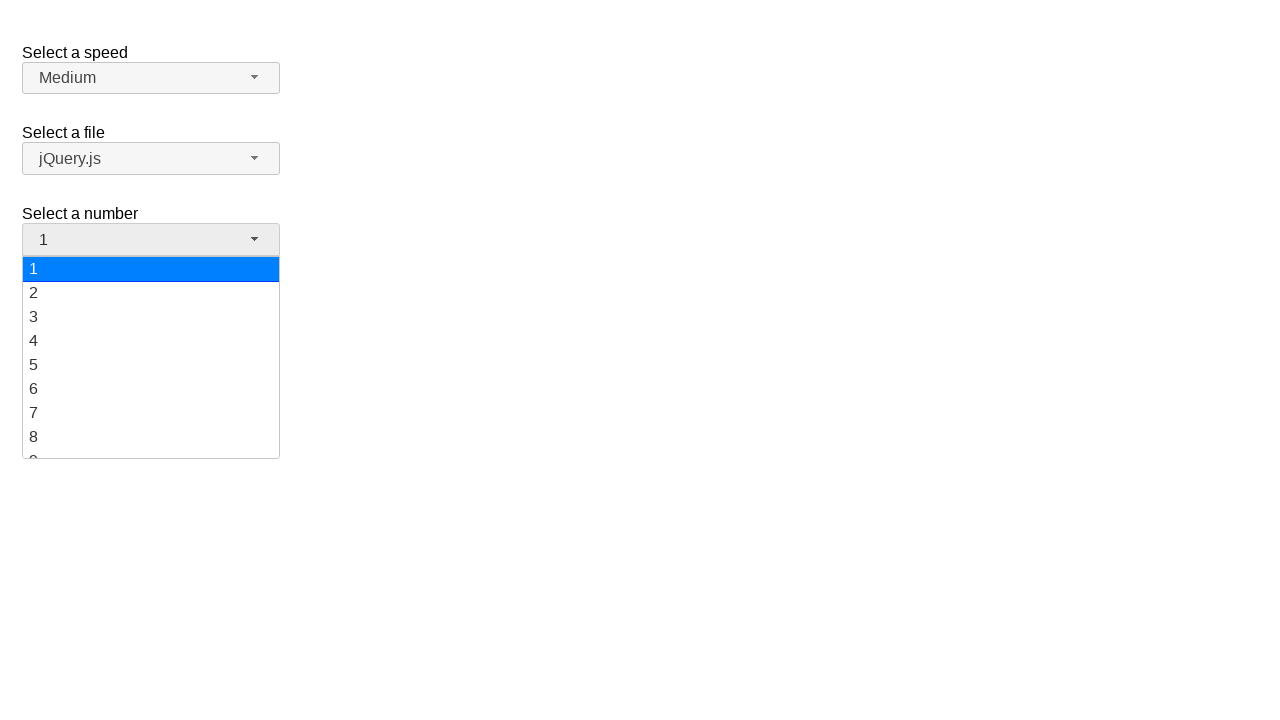

Waited for number dropdown menu to appear
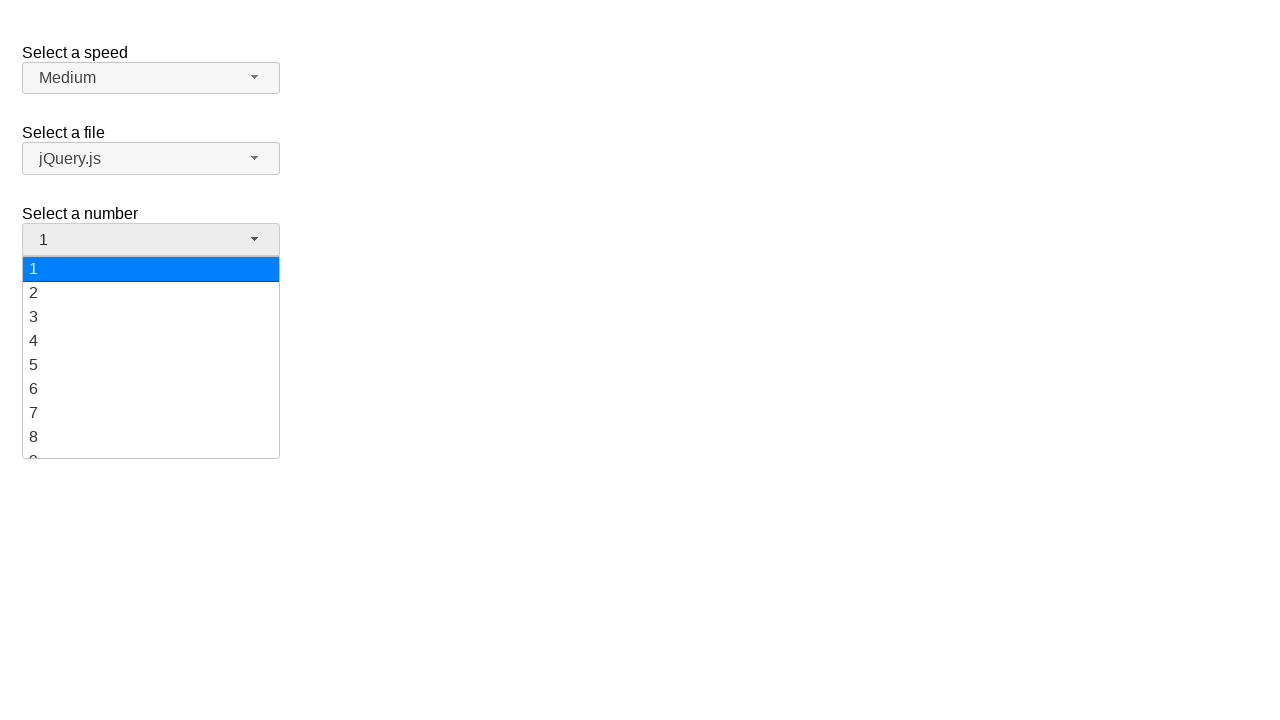

Selected '19' from the dropdown menu at (151, 445) on xpath=//ul[@id='number-menu']//div[text()='19']
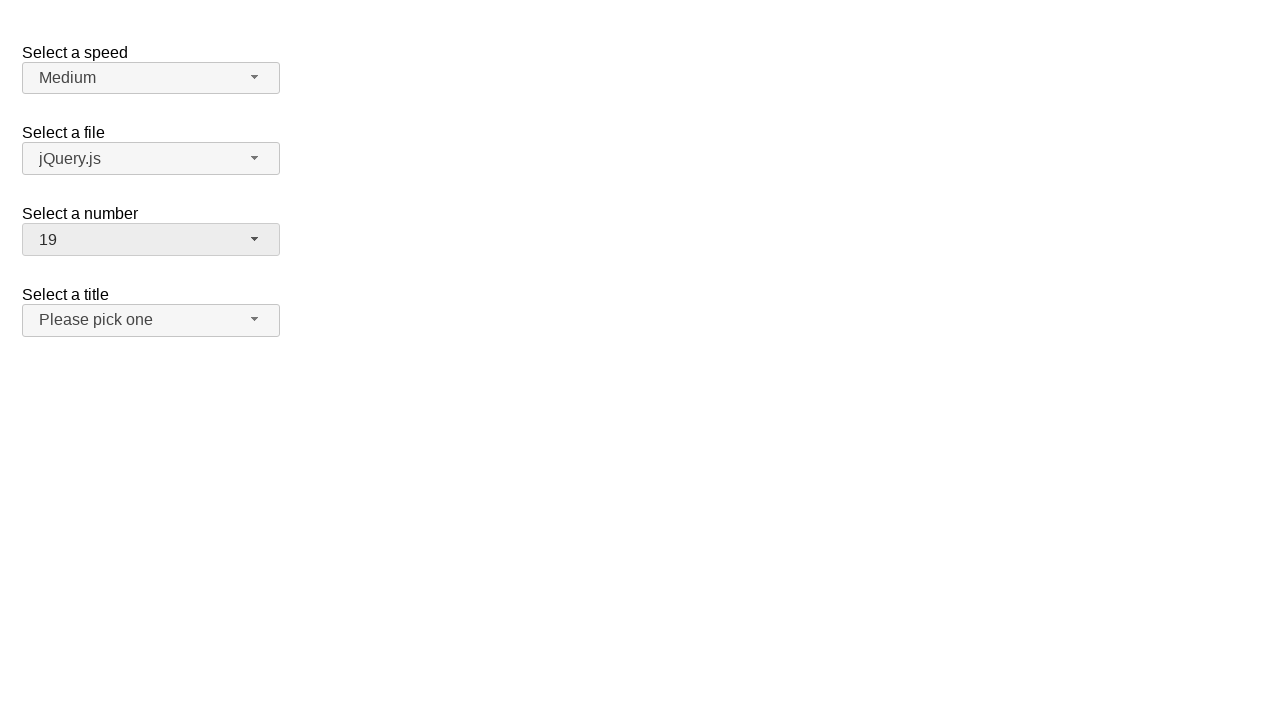

Retrieved selected value from dropdown
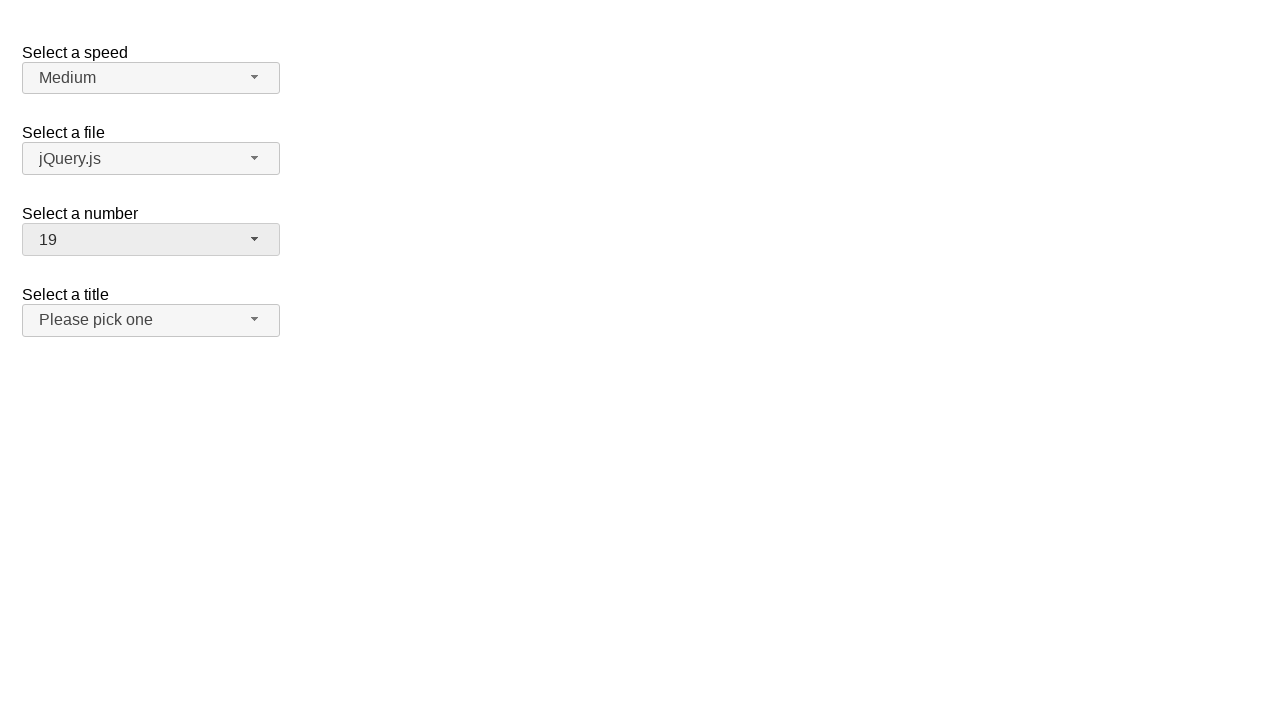

Verified that '19' is displayed as the selected value
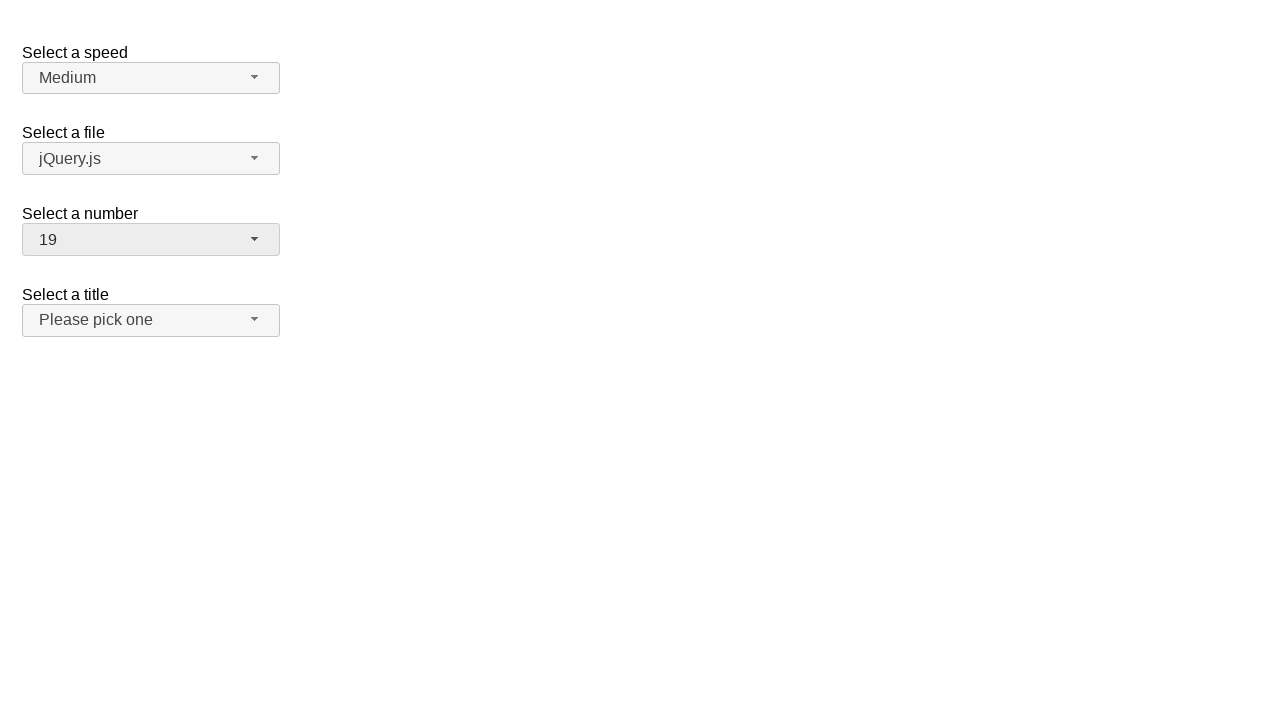

Clicked number dropdown button to open menu at (151, 240) on xpath=//span[@id='number-button']
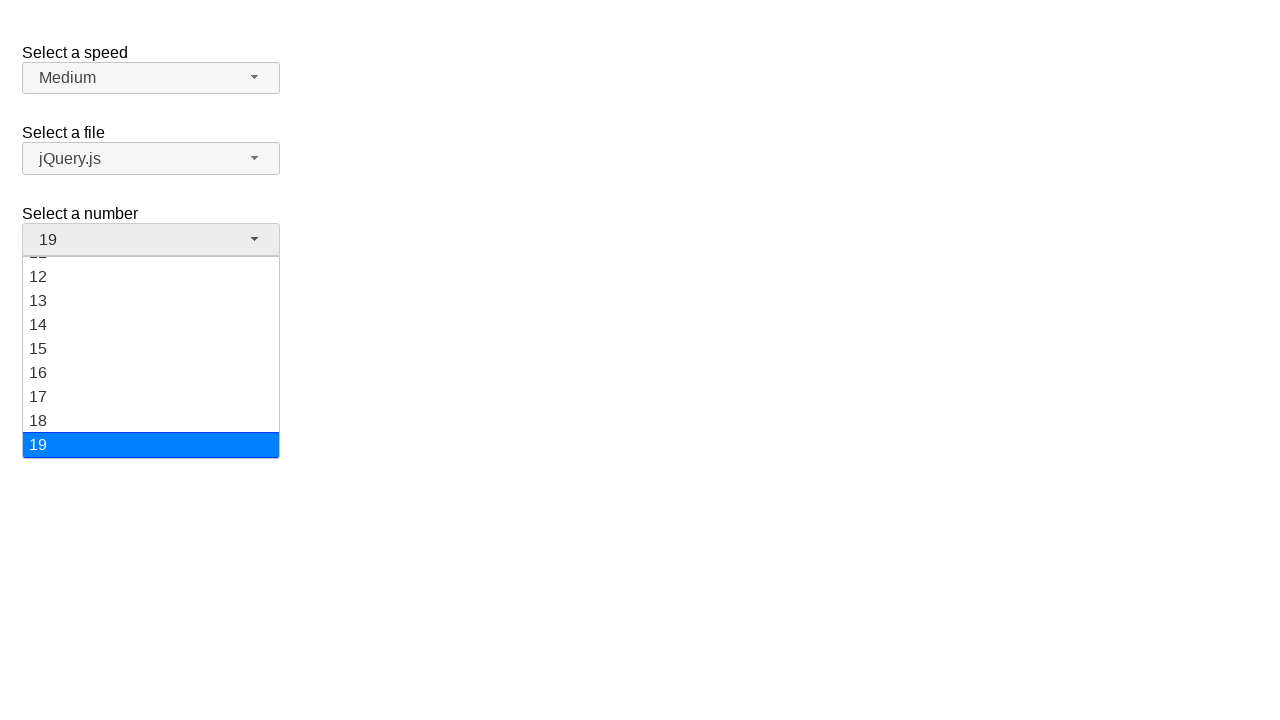

Waited for number dropdown menu to appear
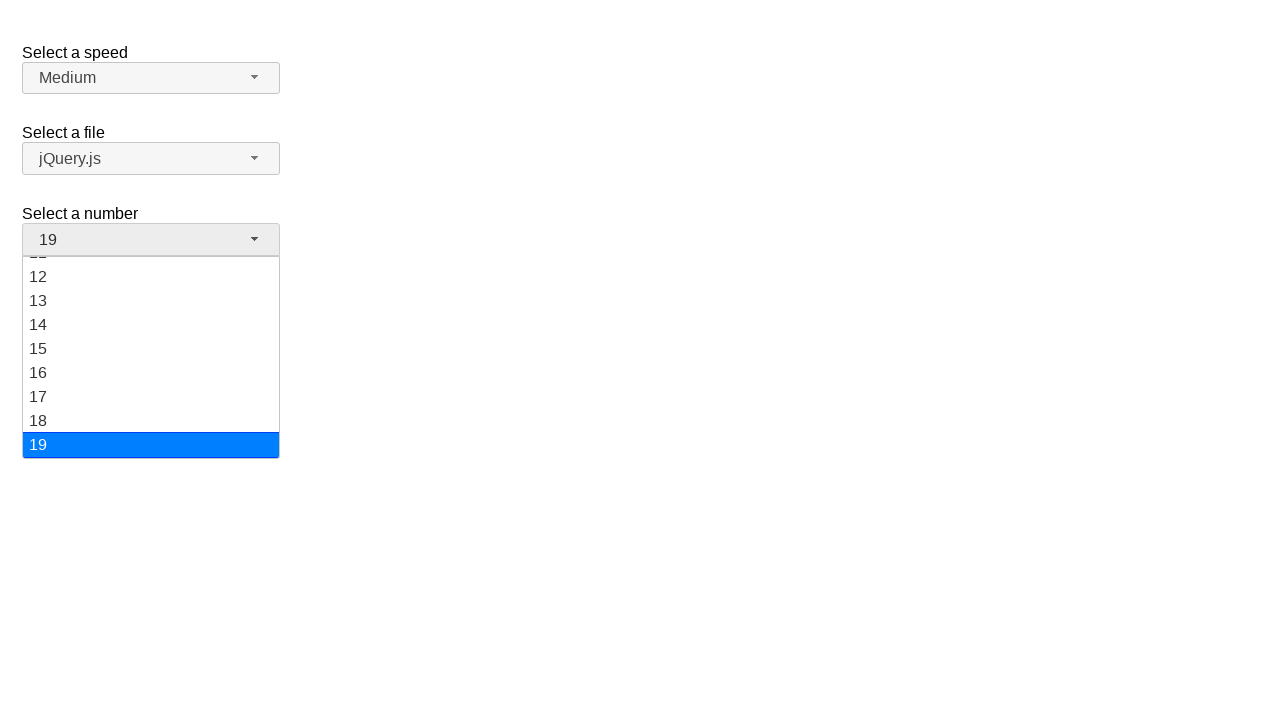

Selected '5' from the dropdown menu at (151, 357) on xpath=//ul[@id='number-menu']//div[text()='5']
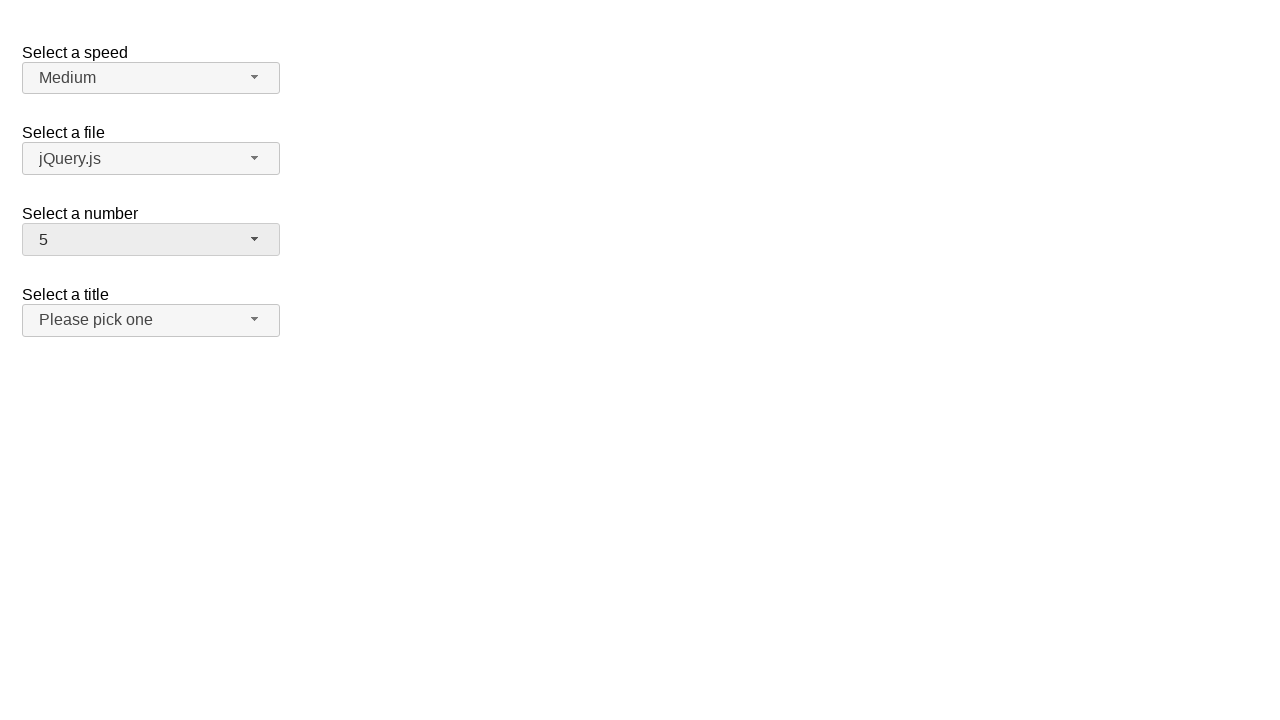

Retrieved selected value from dropdown
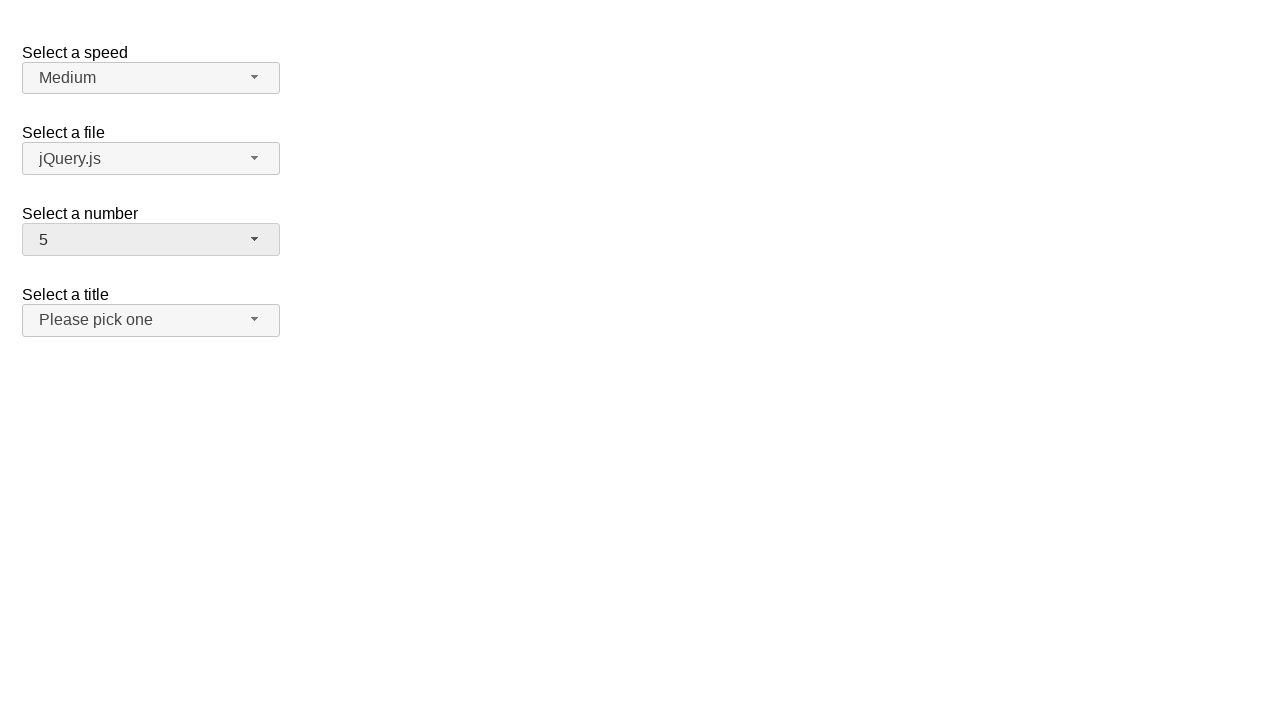

Verified that '5' is displayed as the selected value
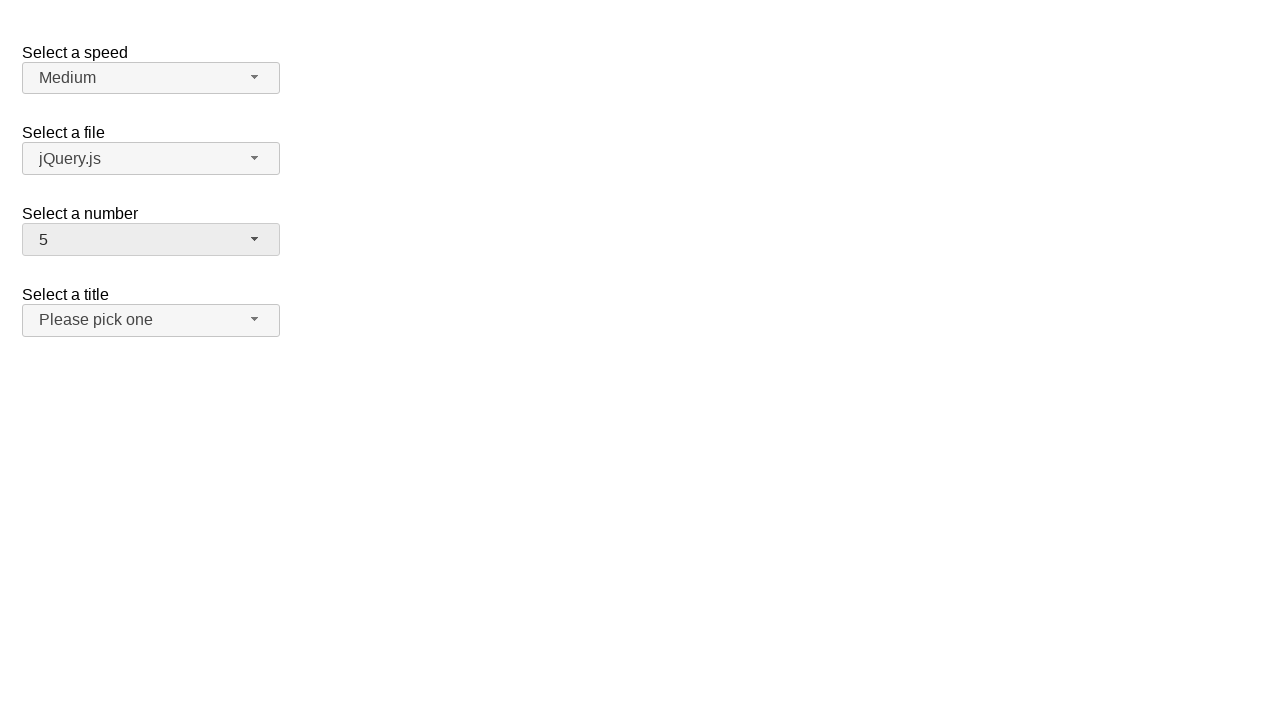

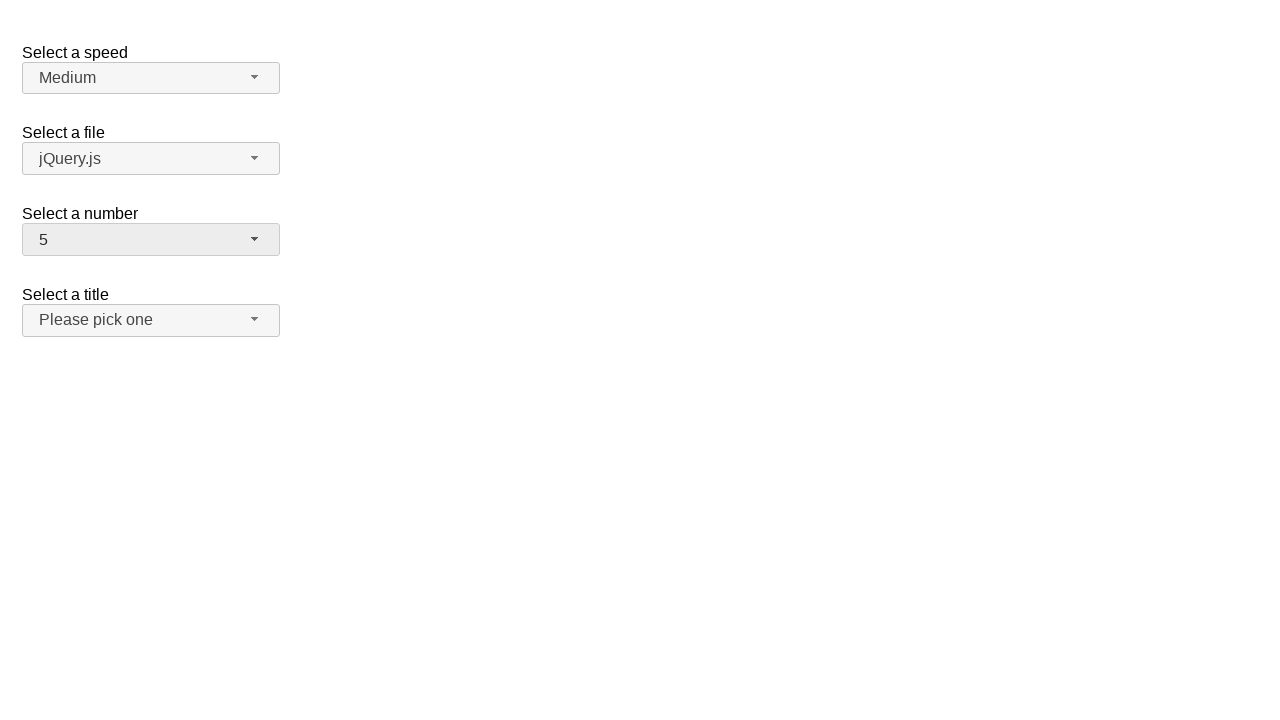